Tests deleting a completed todo item by hovering and clicking the destroy button

Starting URL: https://todomvc.com/examples/react/dist/

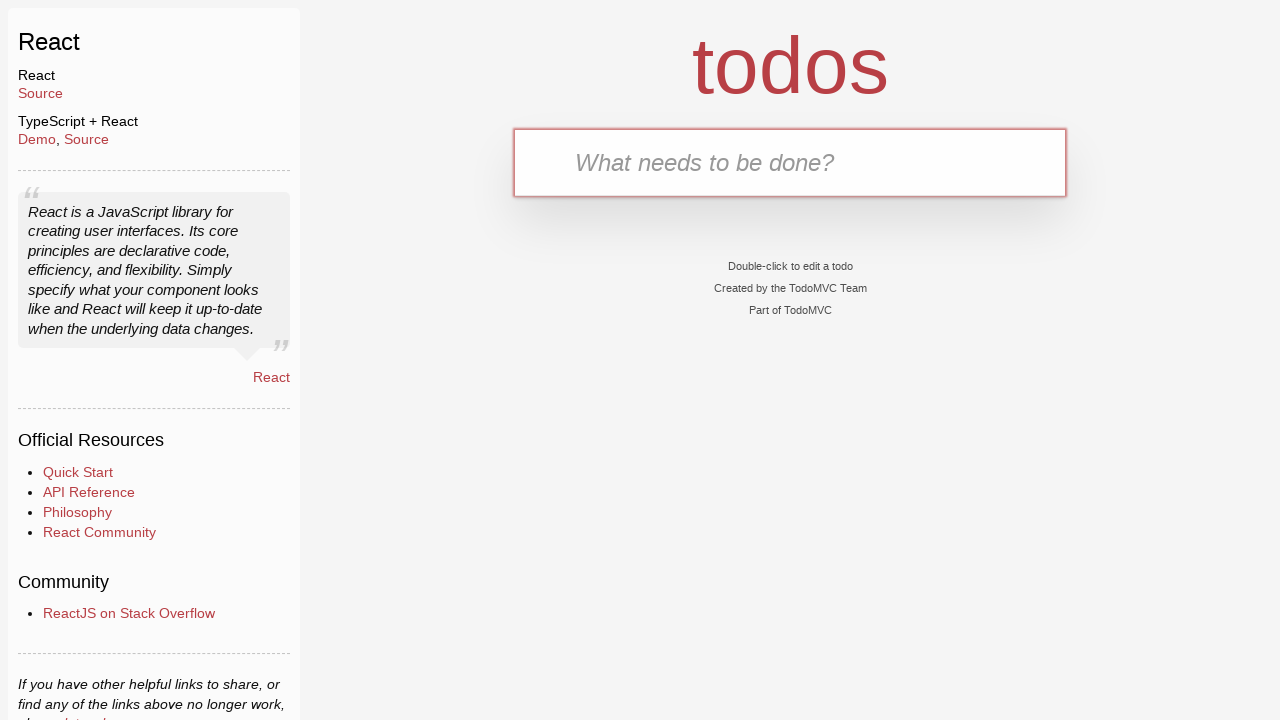

Filled new todo input field with 'test1' on .new-todo
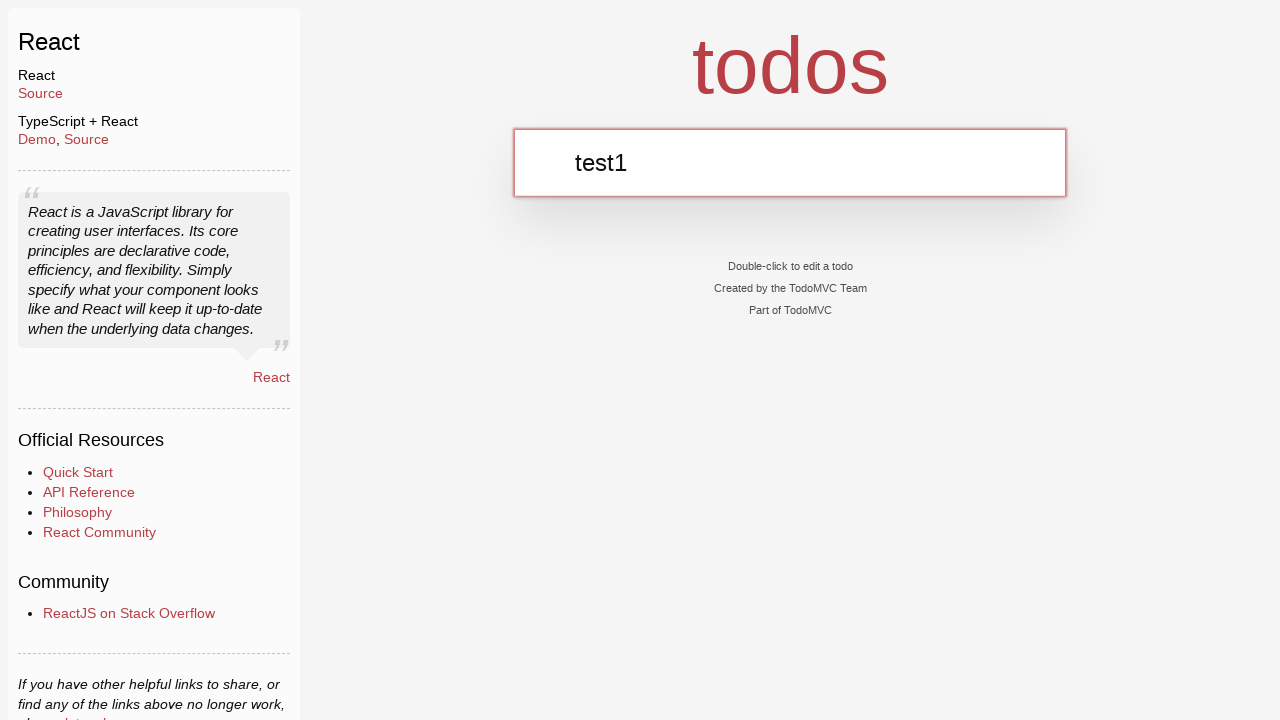

Pressed Enter to add the todo item on .new-todo
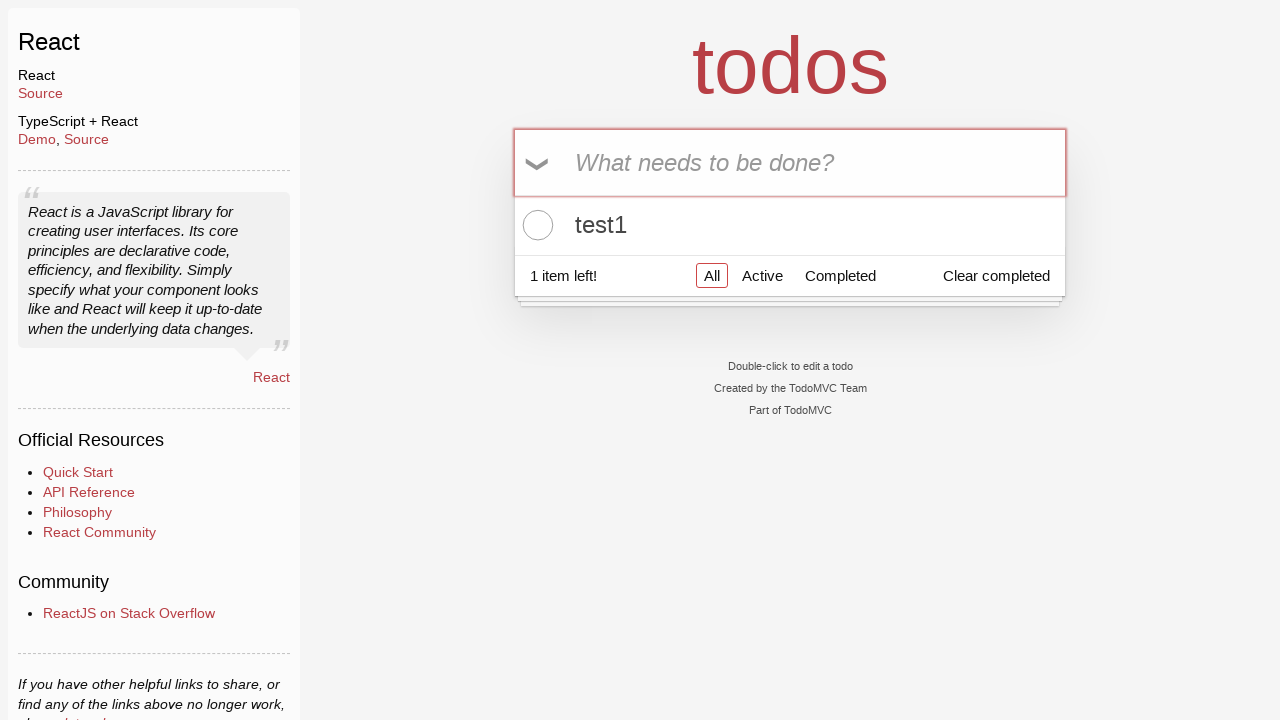

Clicked toggle checkbox to mark item as complete at (535, 225) on .todo-list li .toggle >> nth=0
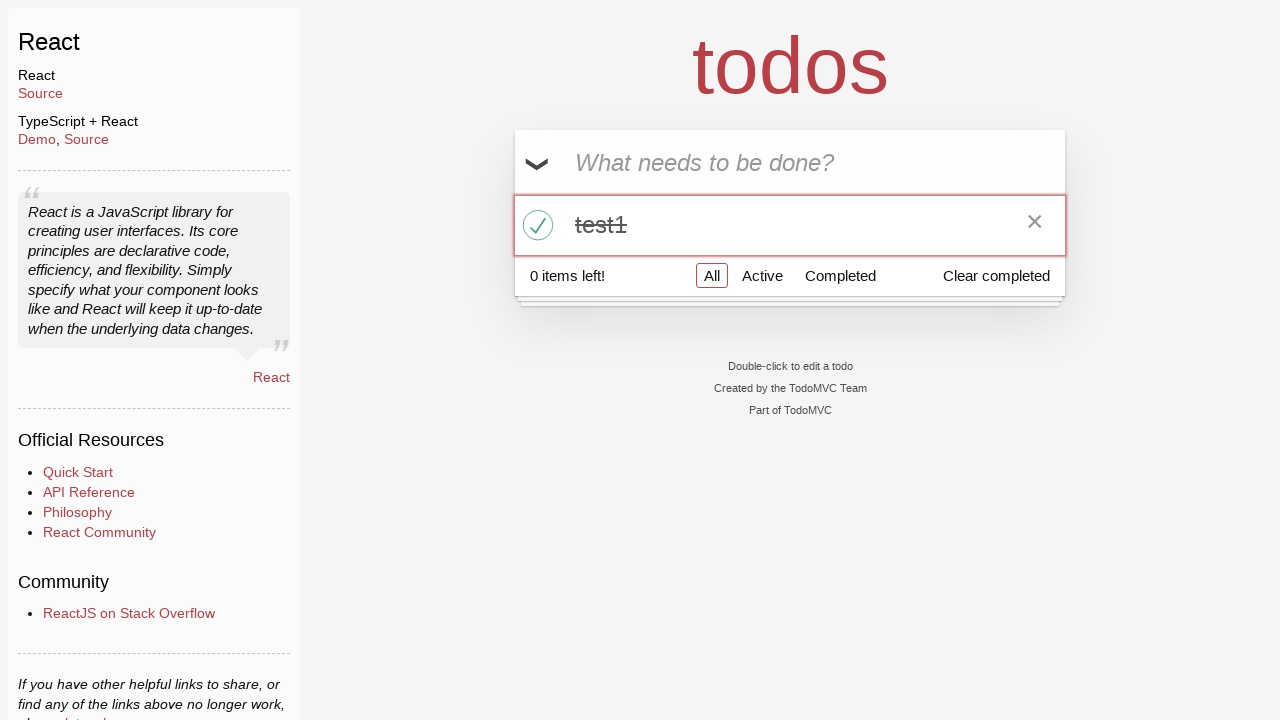

Hovered over the completed todo item to reveal delete button at (790, 225) on .todo-list li >> nth=0
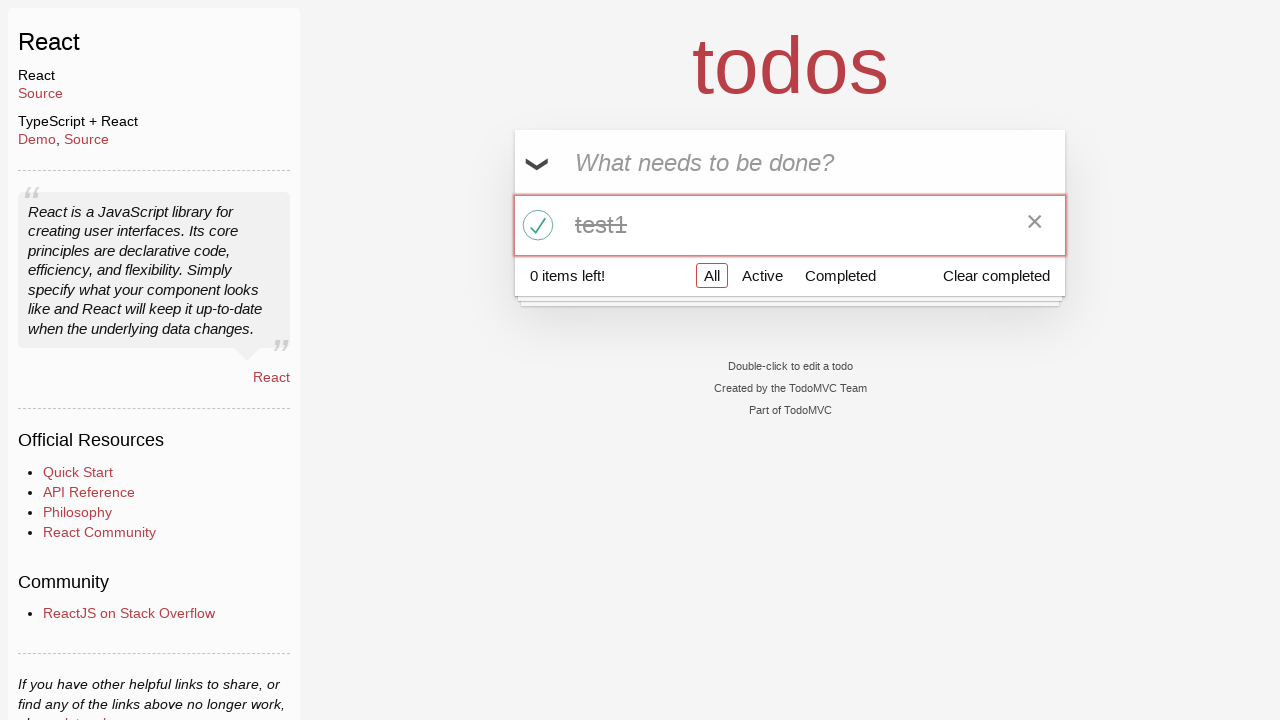

Clicked the destroy button to delete the completed item at (1035, 225) on .todo-list li .destroy
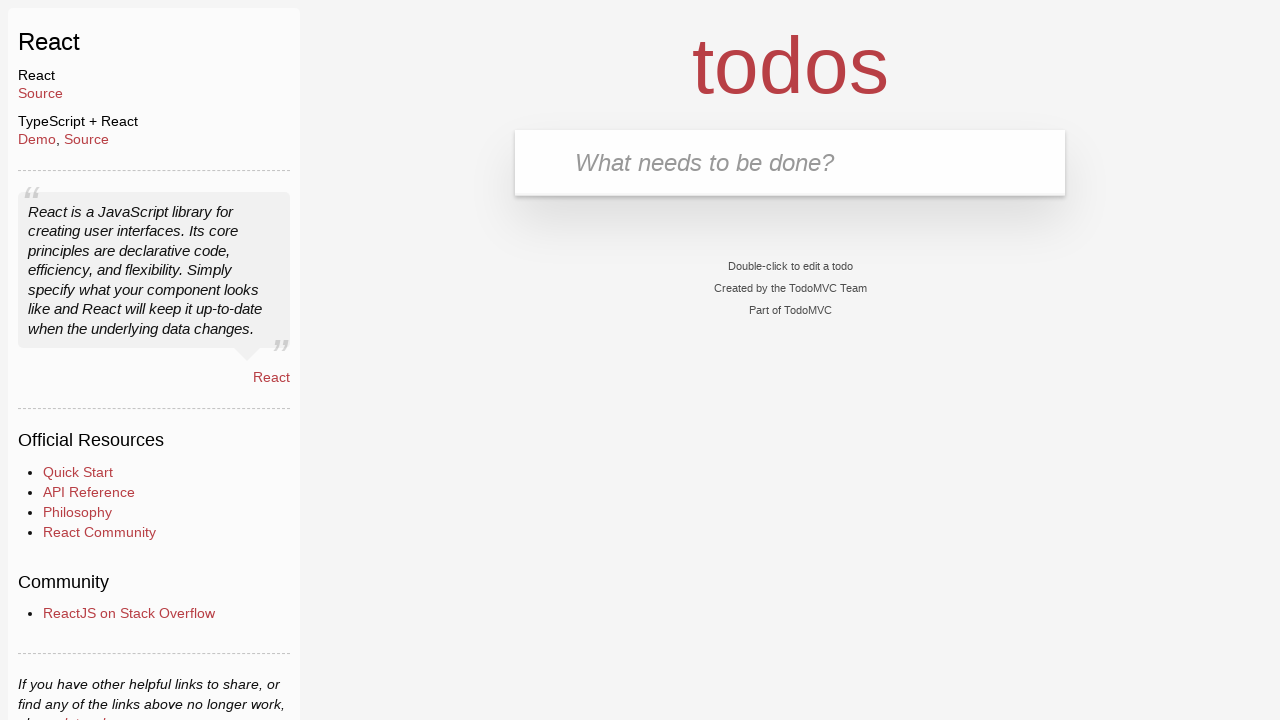

Verified that the deleted item is no longer in the todo list
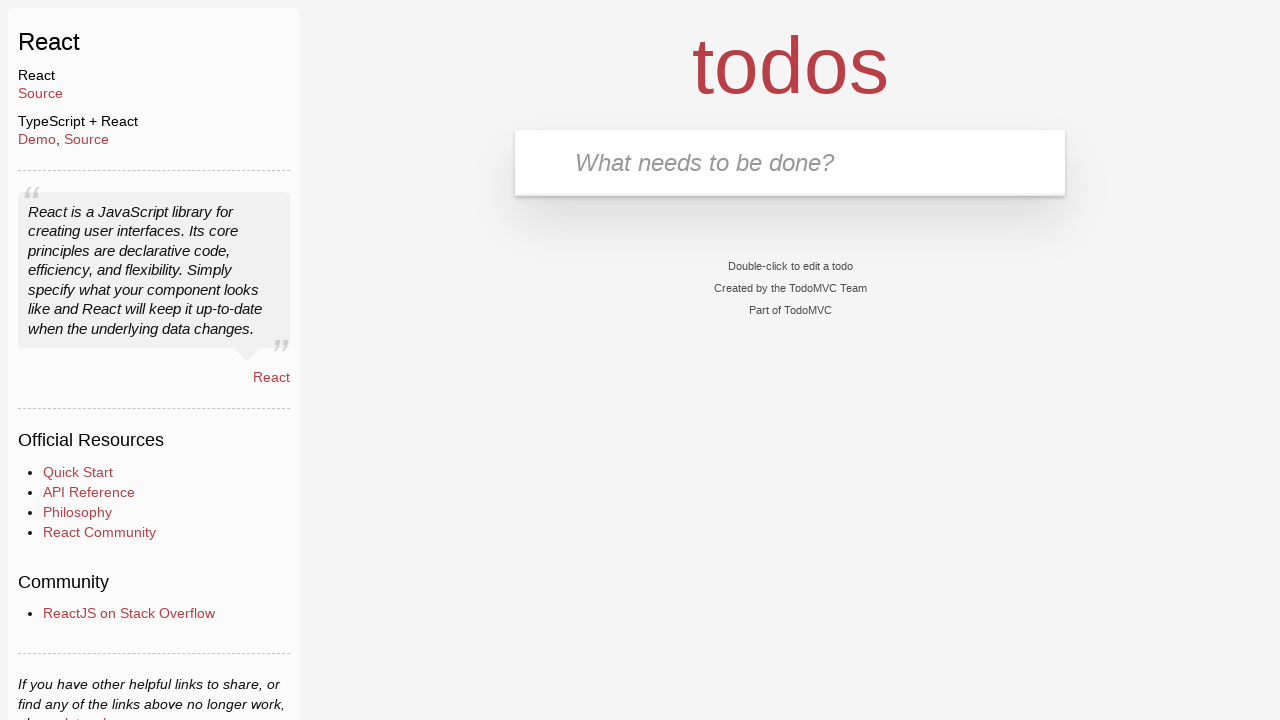

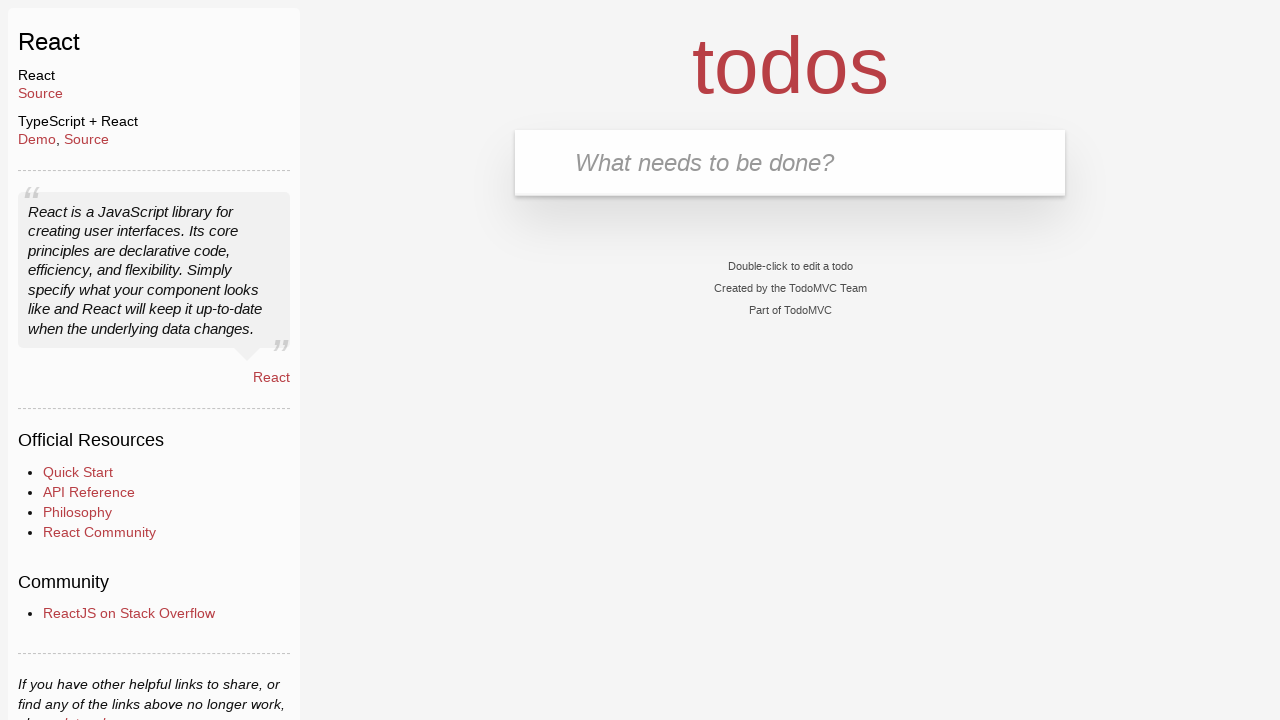